Tests adding specific vegetable items (Cucumber and Brocolli) to a shopping cart by finding the products in a list and clicking their respective "Add to Cart" buttons.

Starting URL: https://rahulshettyacademy.com/seleniumPractise

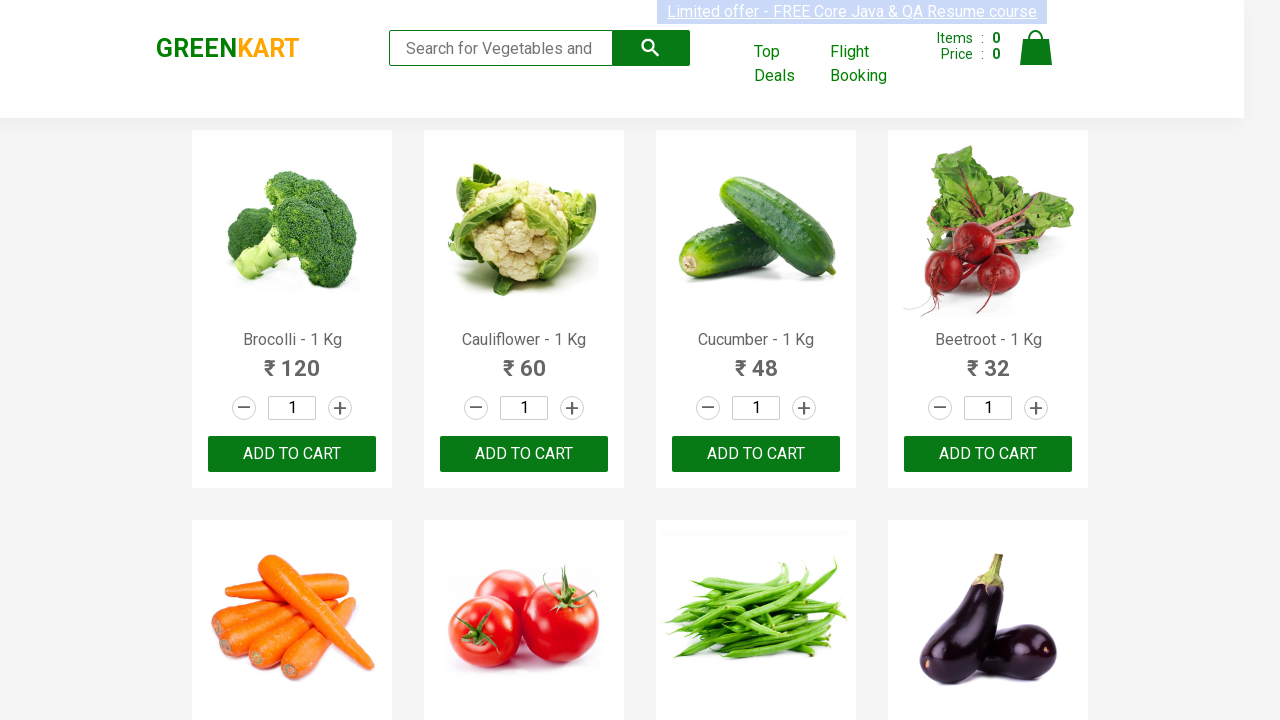

Waited for product names to load on the page
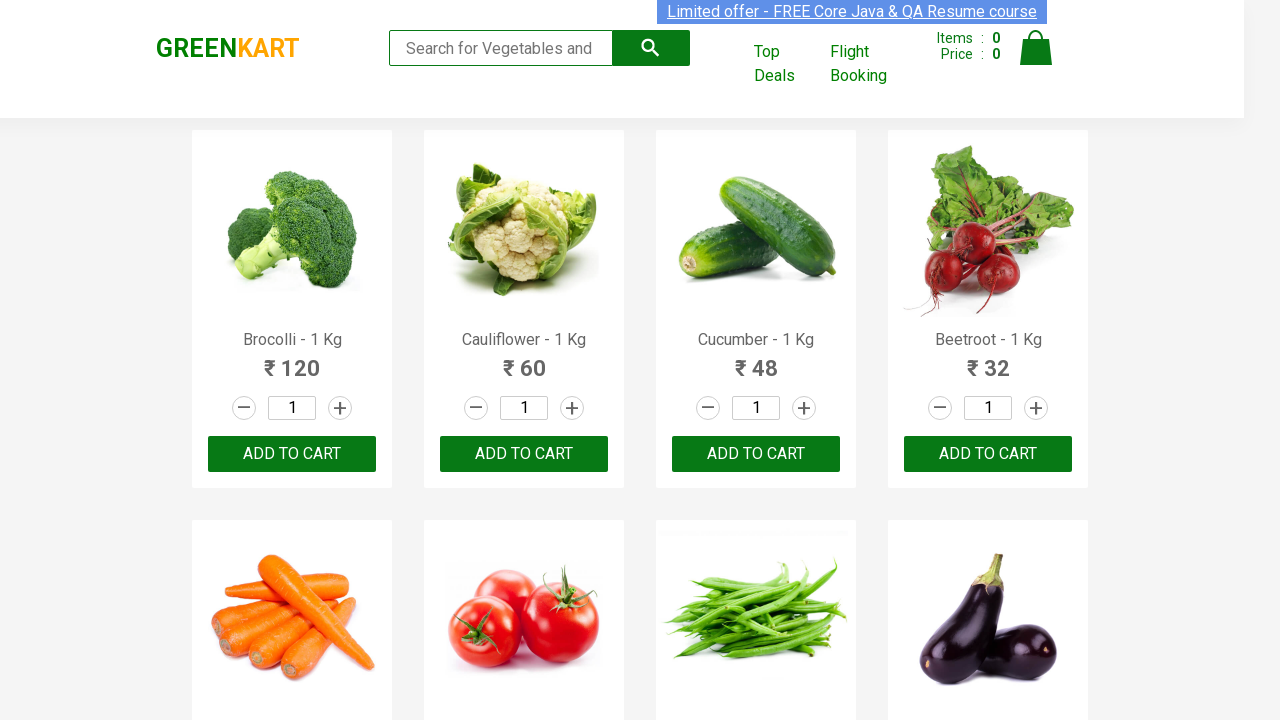

Retrieved all product elements from the page
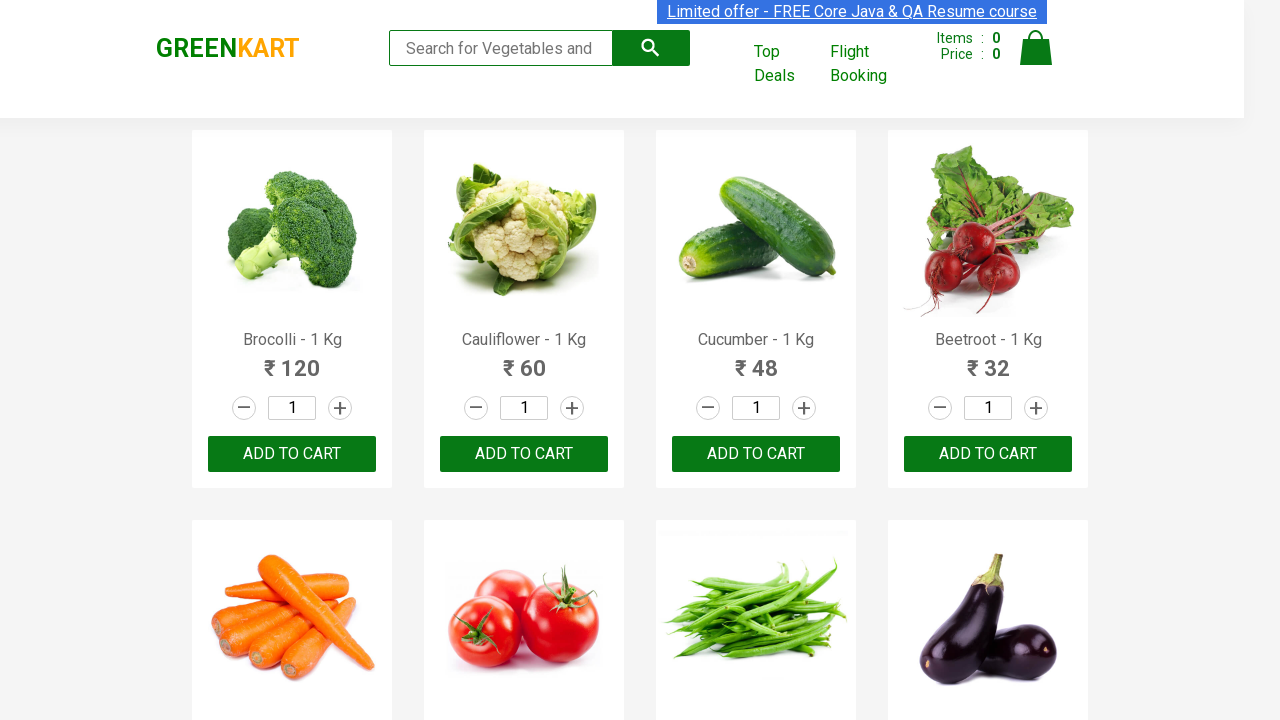

Clicked 'Add to Cart' button for Brocolli
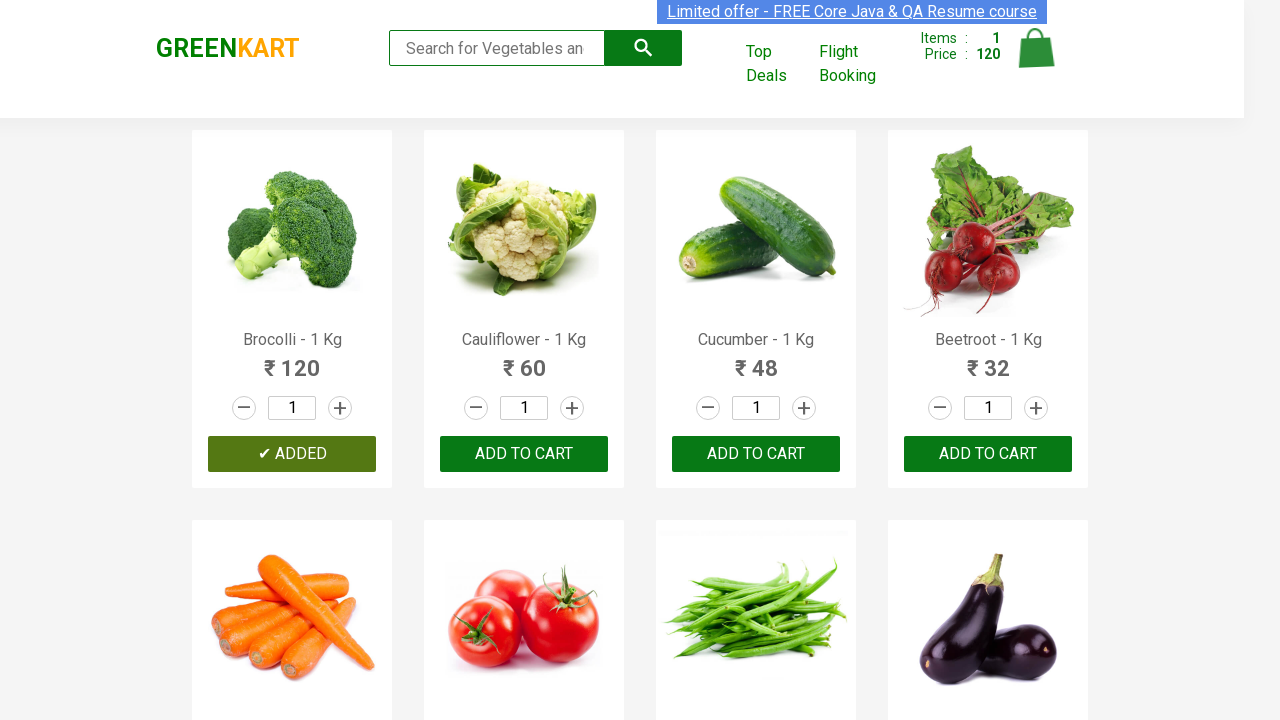

Removed Brocolli from items to find list
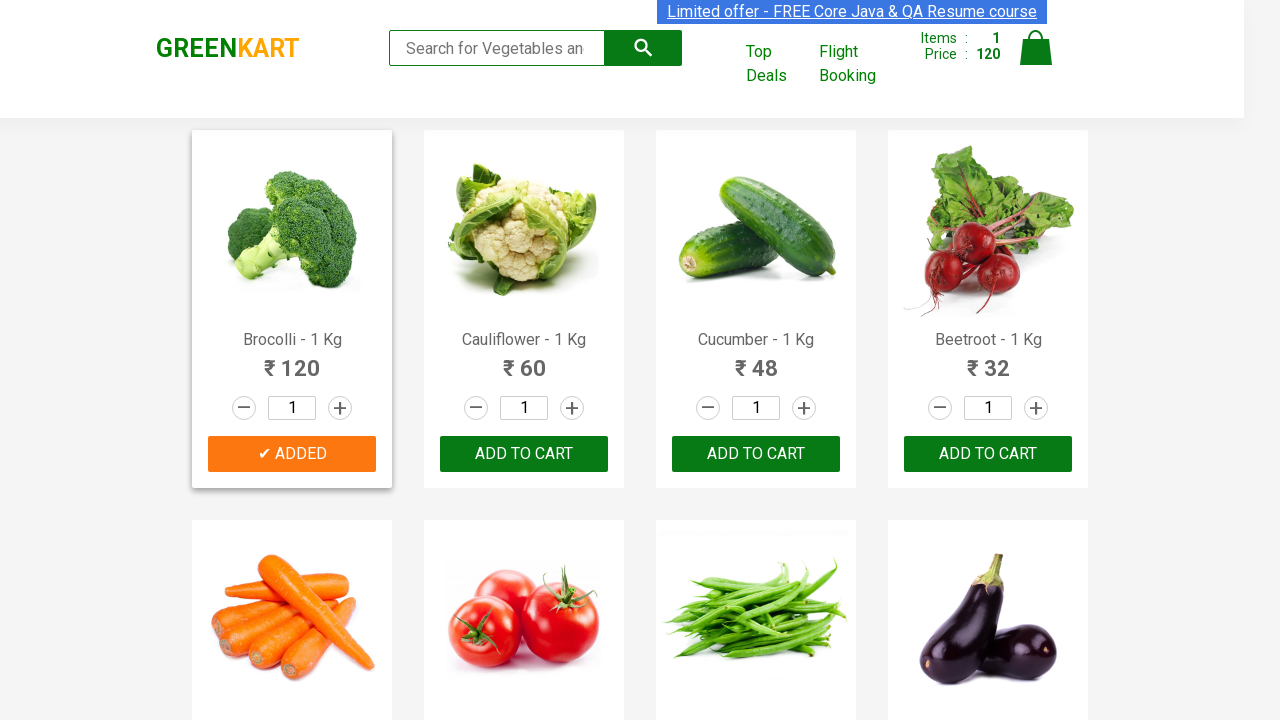

Clicked 'Add to Cart' button for Cucumber
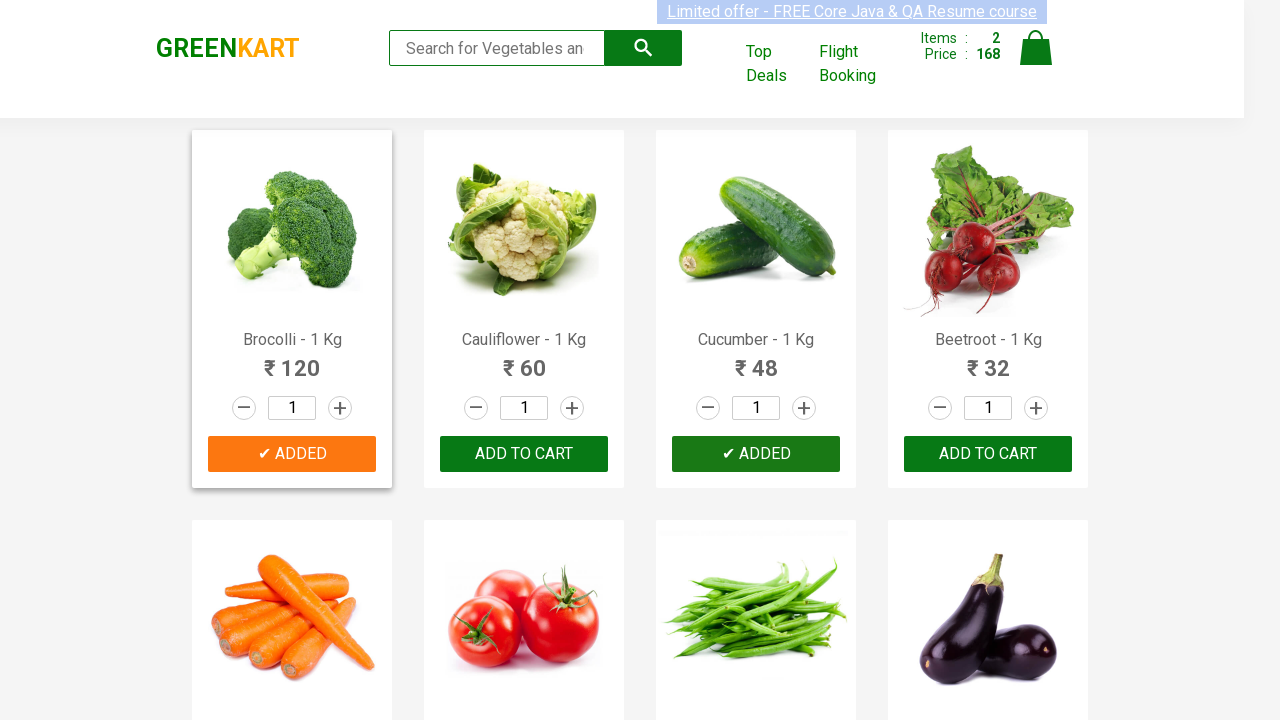

Removed Cucumber from items to find list
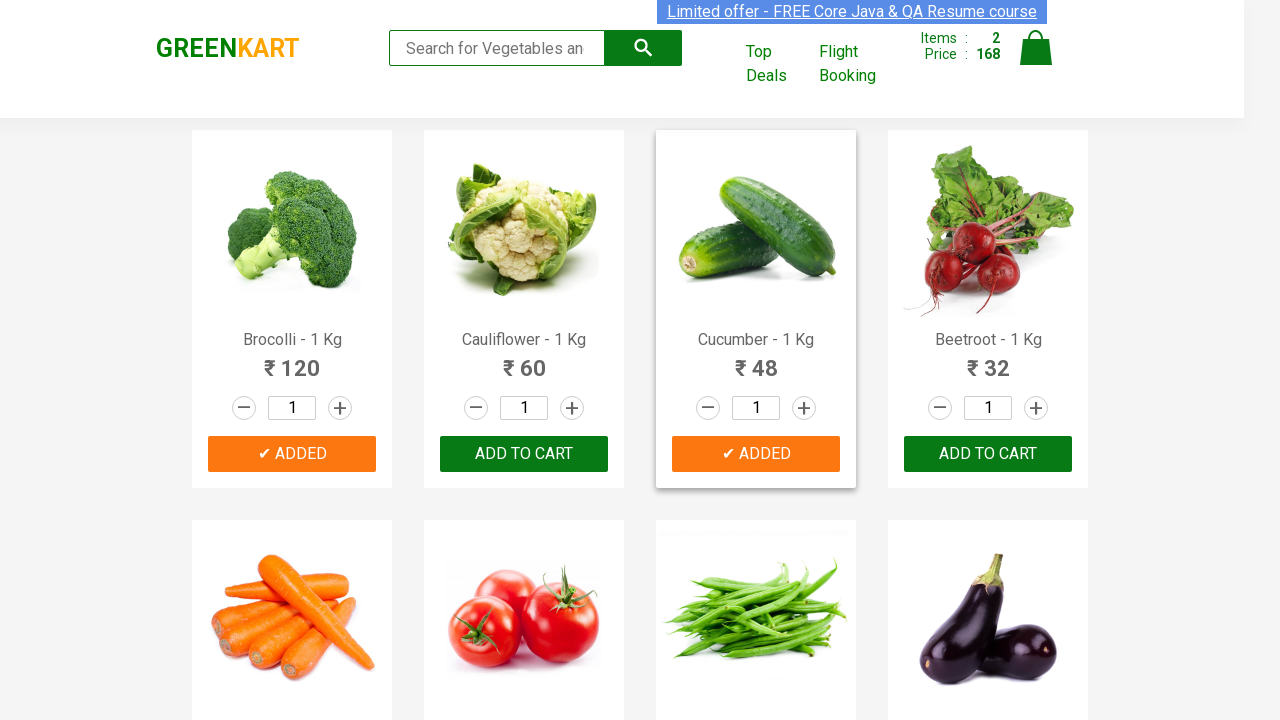

All required items (Cucumber and Brocolli) have been added to cart
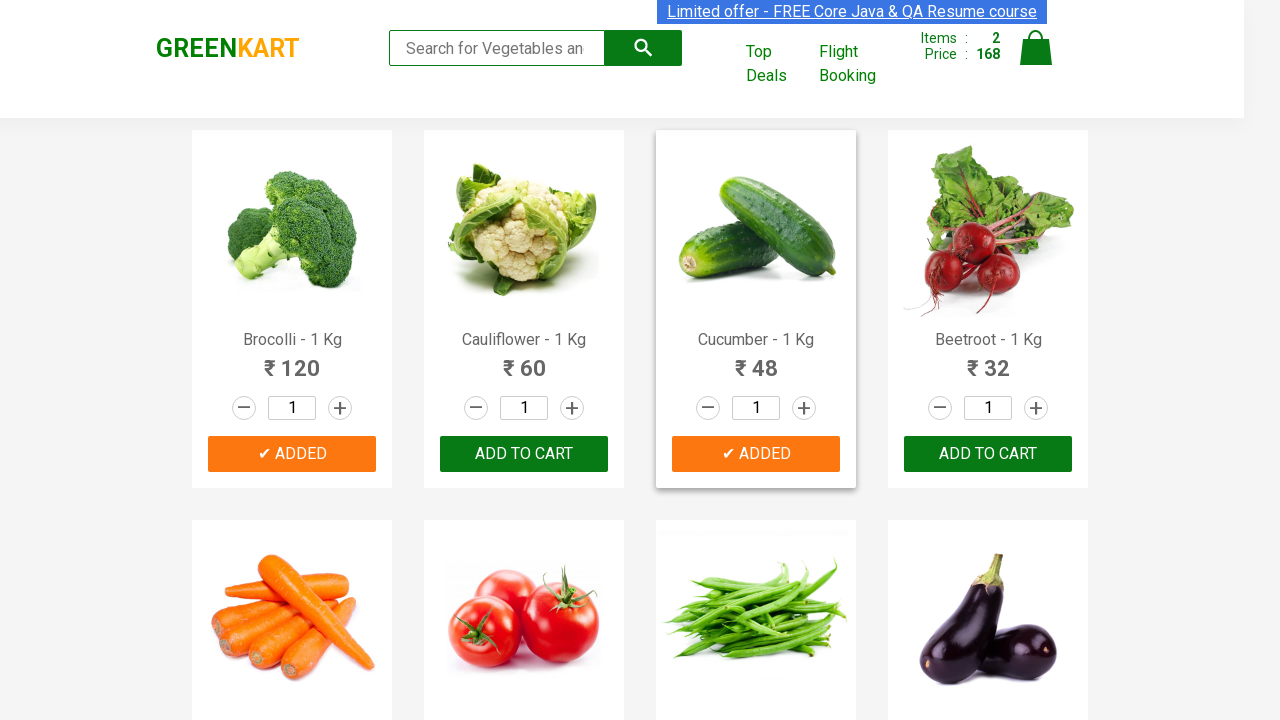

Waited 500ms for cart to update
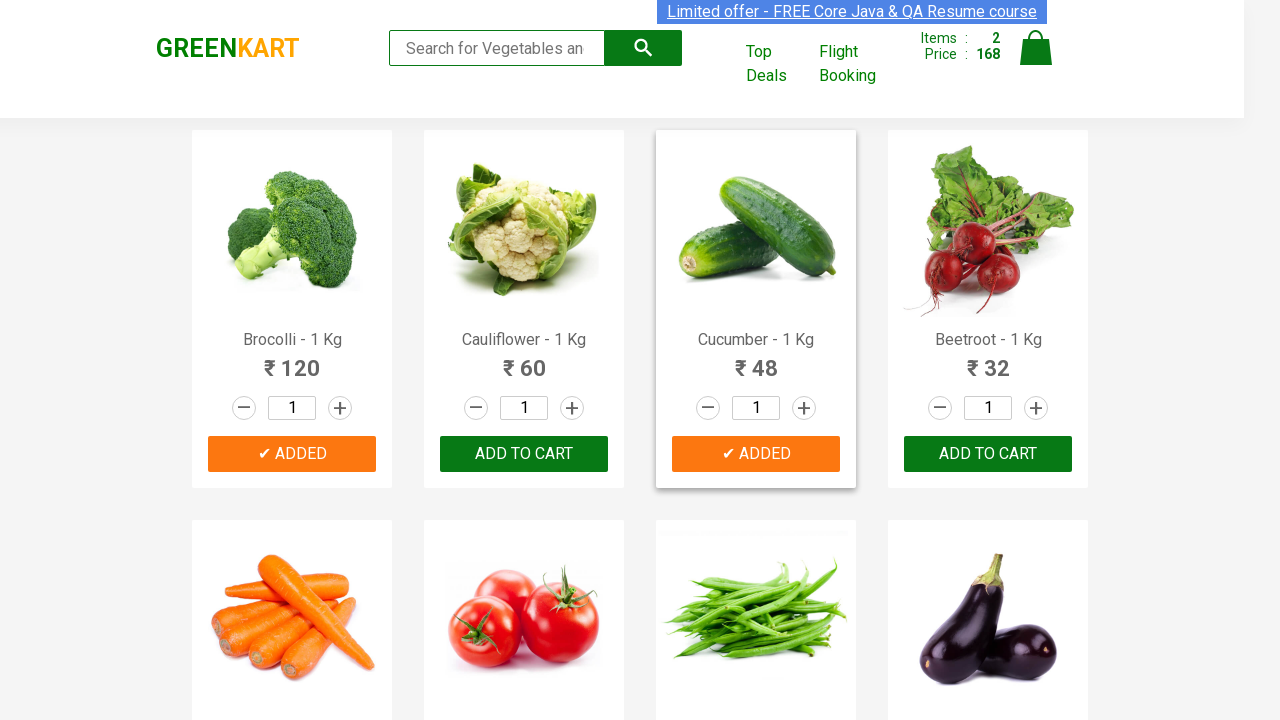

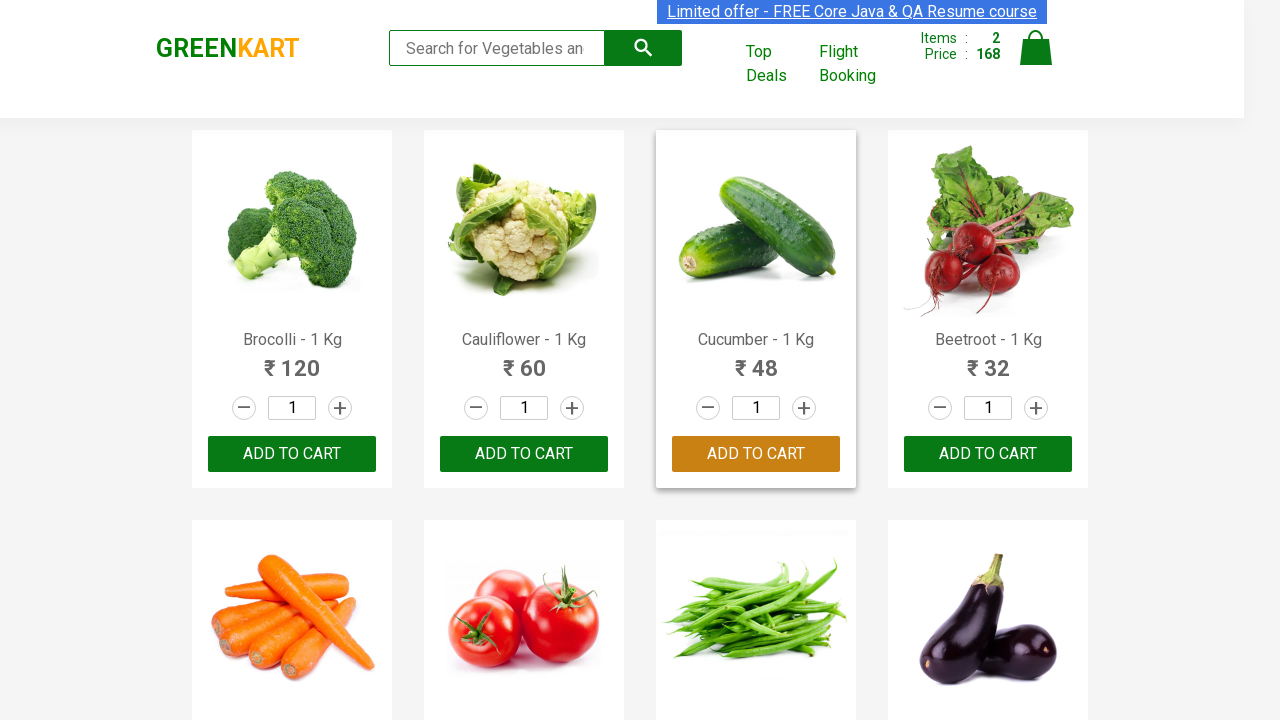